Navigates to the ACME demo app login page, verifies the page title, and clicks the login button to navigate to the app window.

Starting URL: https://demo.applitools.com/index_v2.html

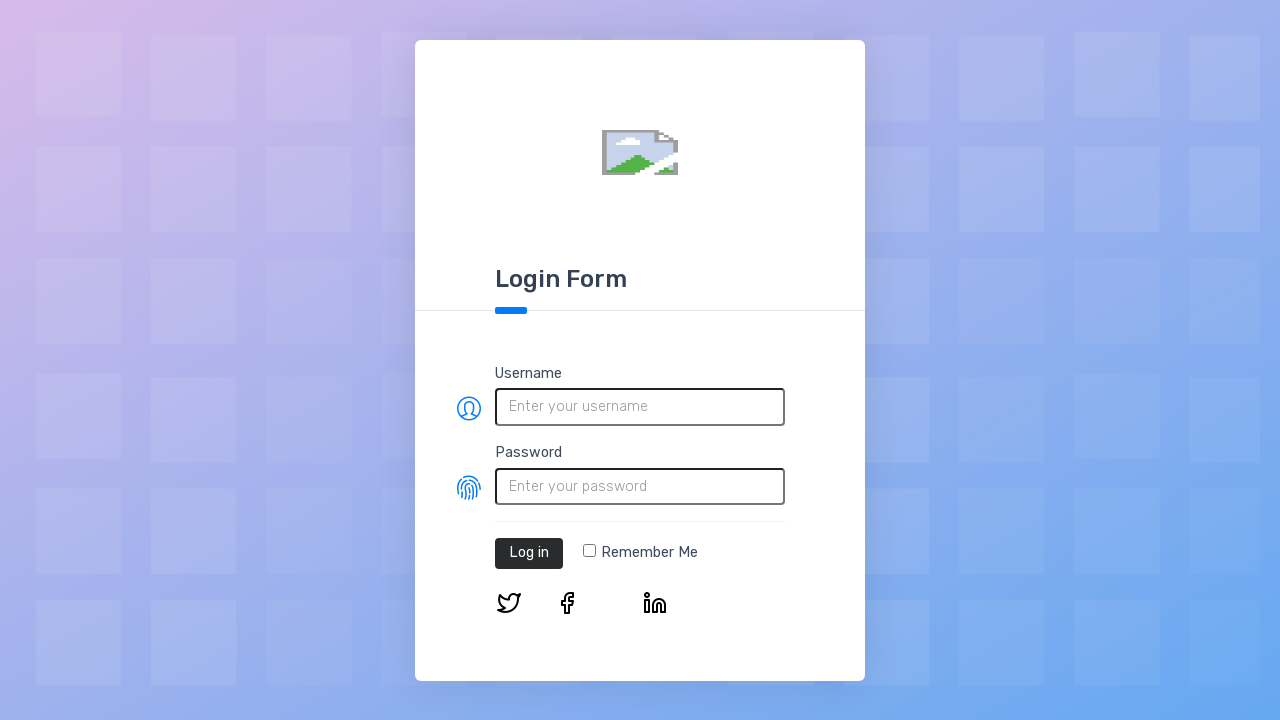

Navigated to ACME demo app login page
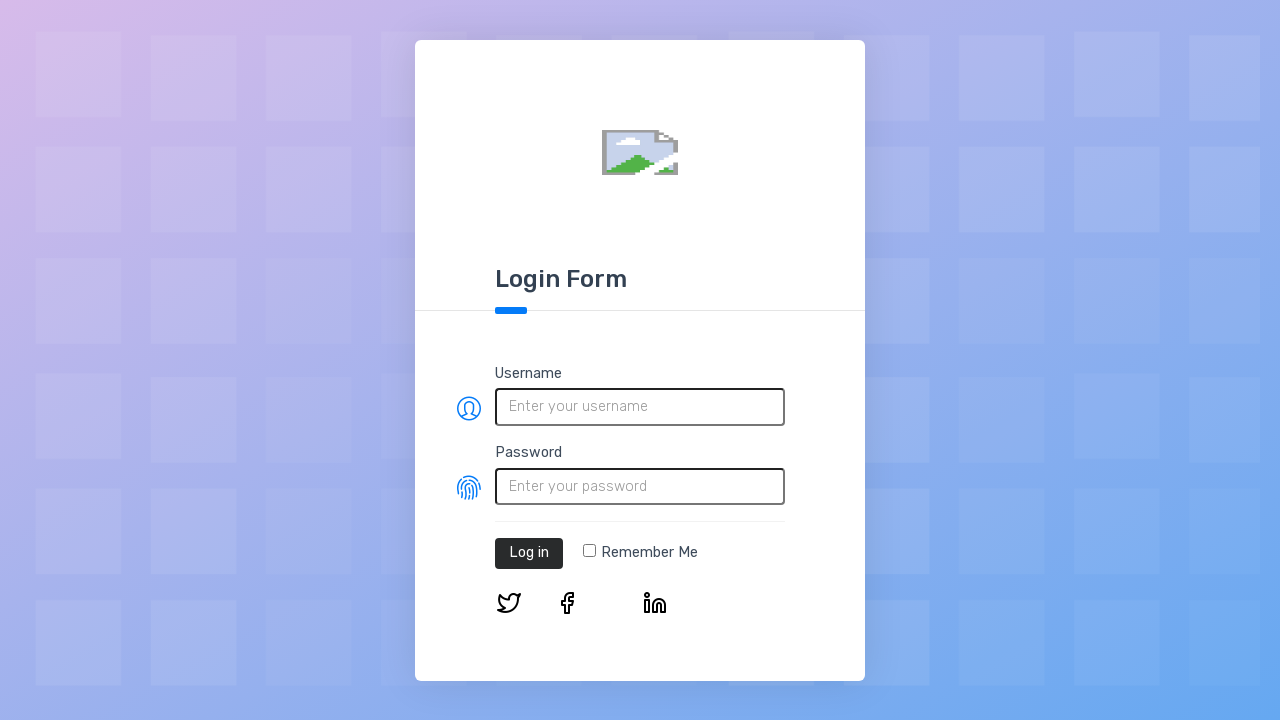

Verified page title is 'ACME demo app'
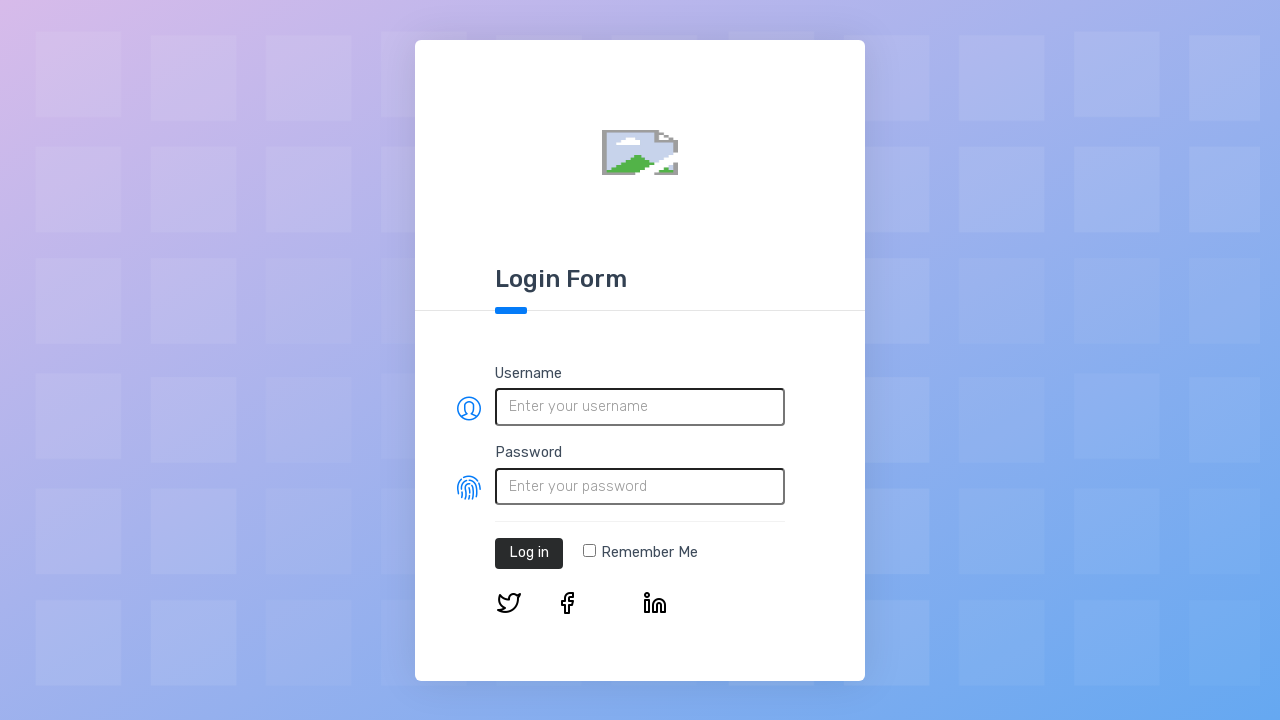

Login page fully loaded (domcontentloaded)
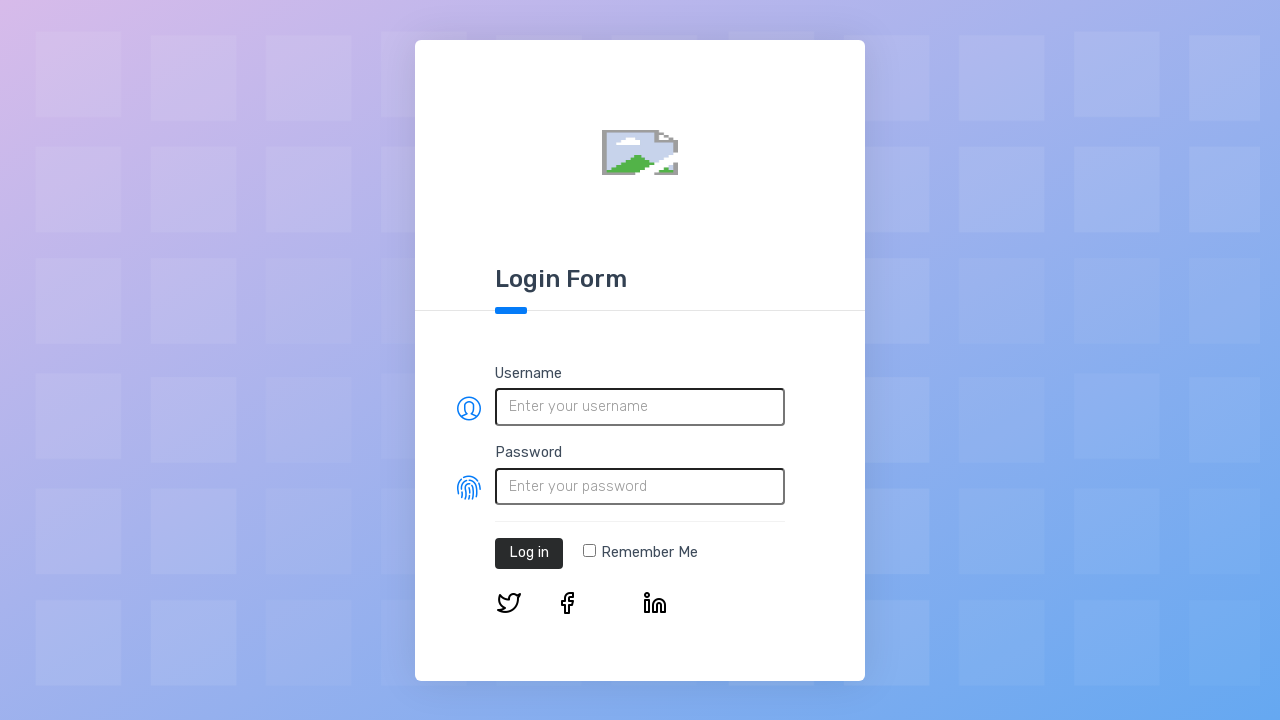

Clicked the login button at (529, 553) on #log-in
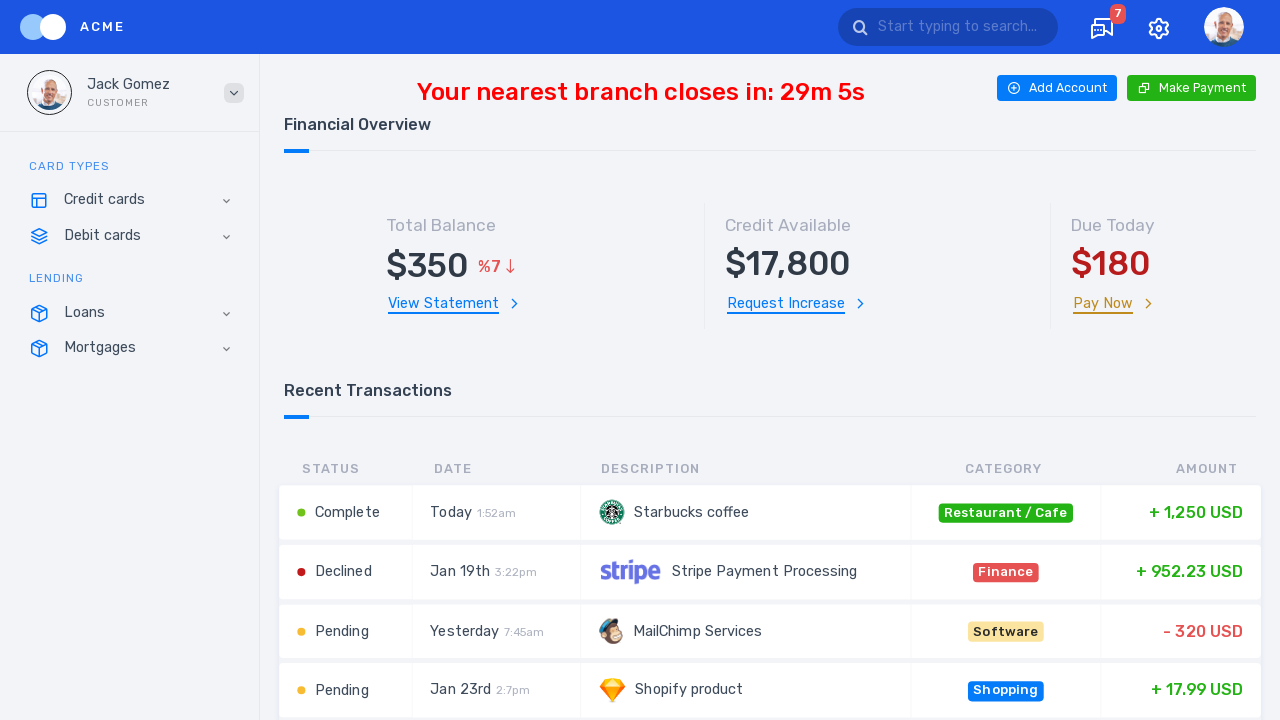

App page fully loaded after login (domcontentloaded)
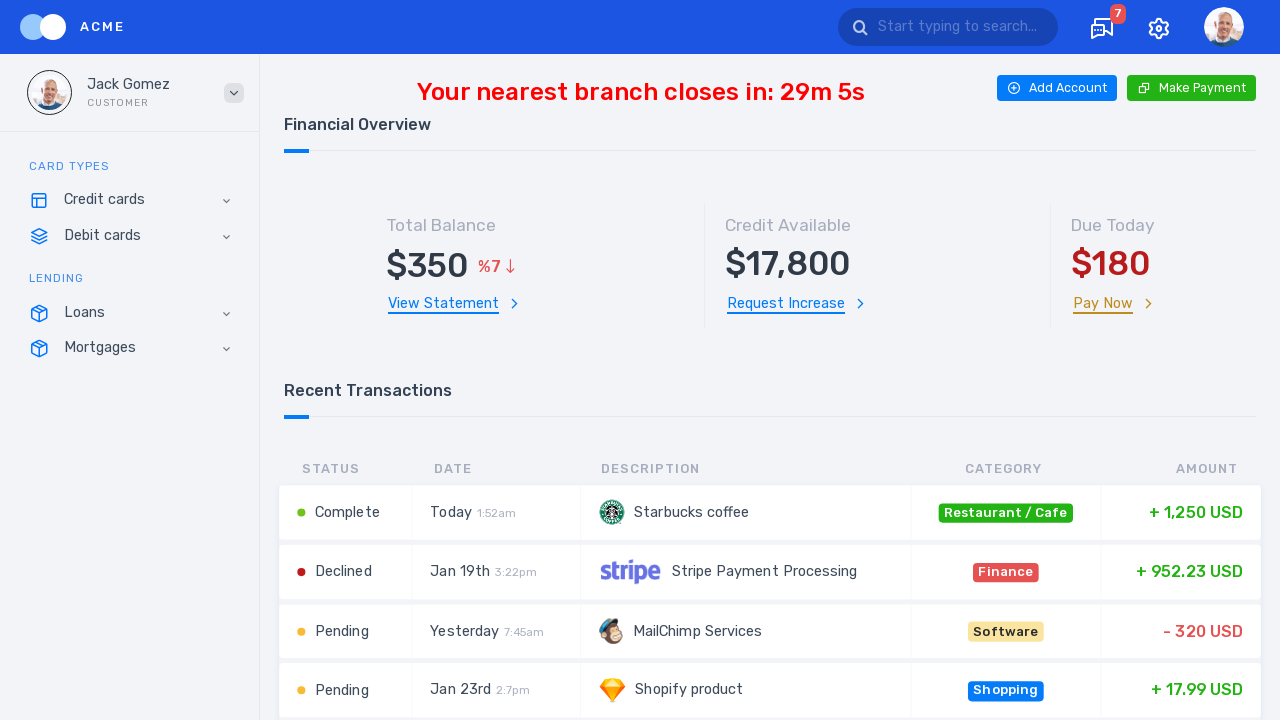

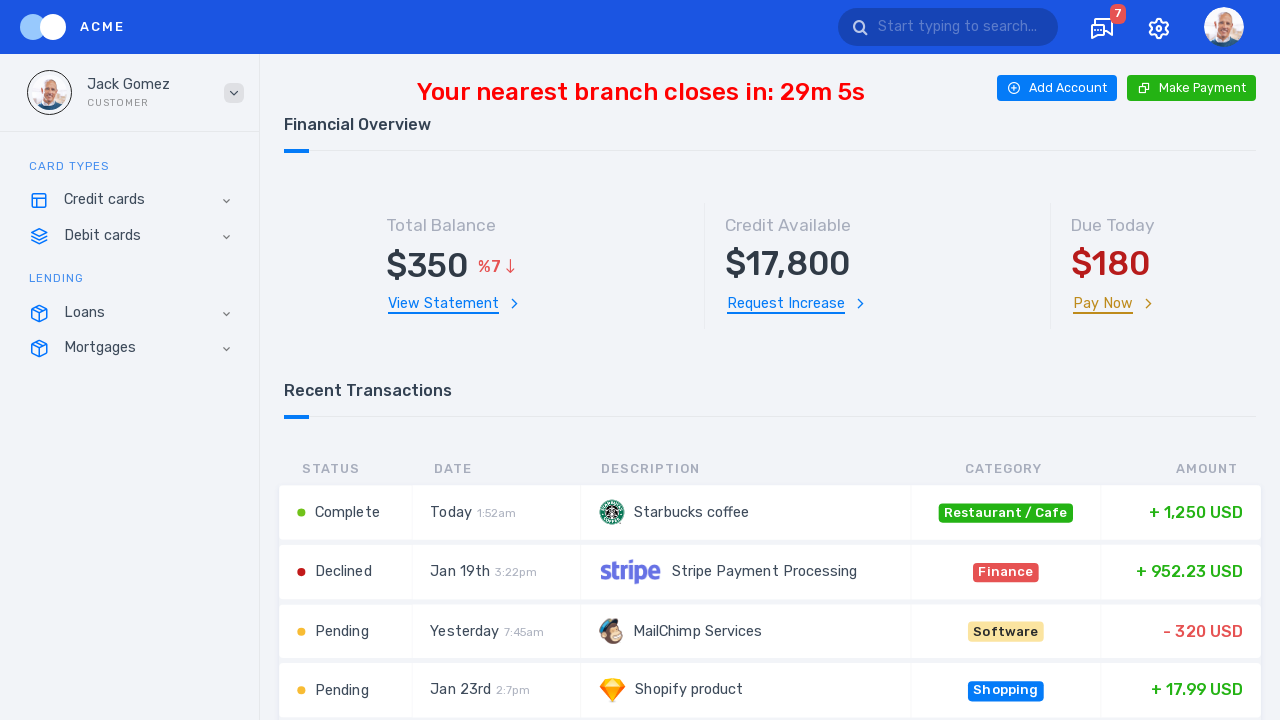